Navigates to a Brazilian government open data portal page about broadband access data, expands a section by clicking a button, and interacts with a download-related element.

Starting URL: https://dados.gov.br/dados/conjuntos-dados/acessos---banda-larga-fixa

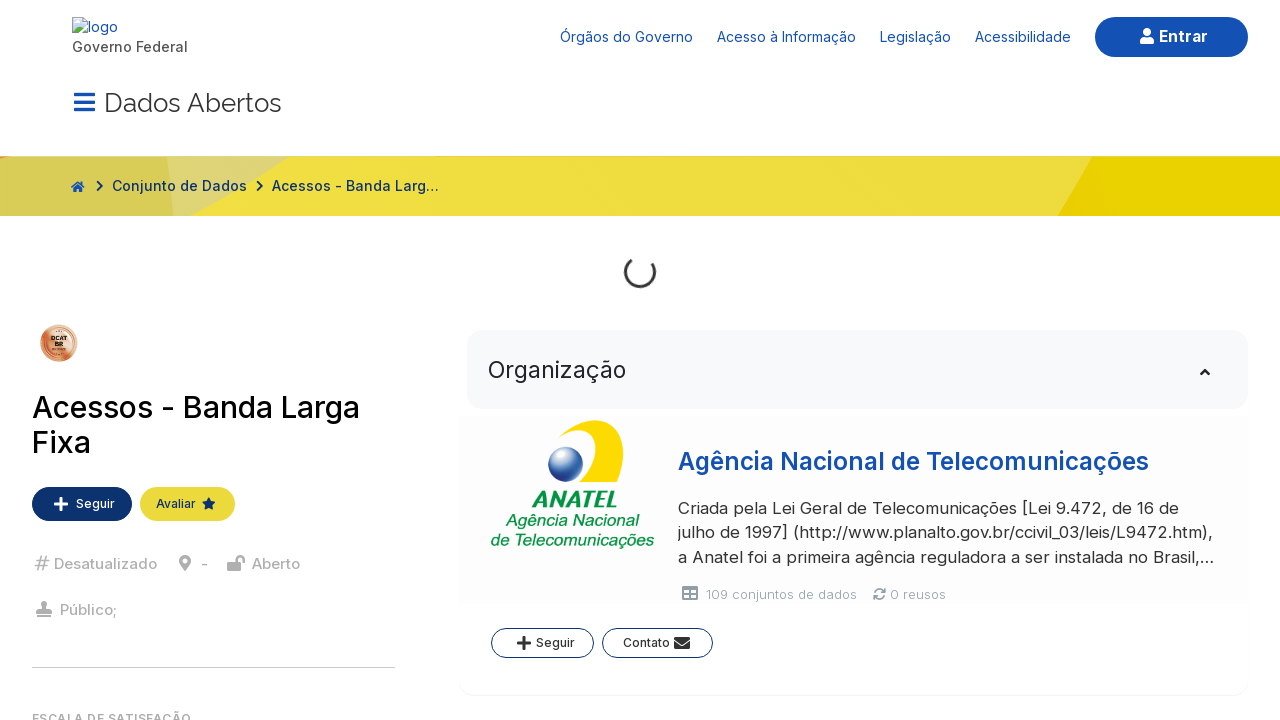

Waited for section expand button to load
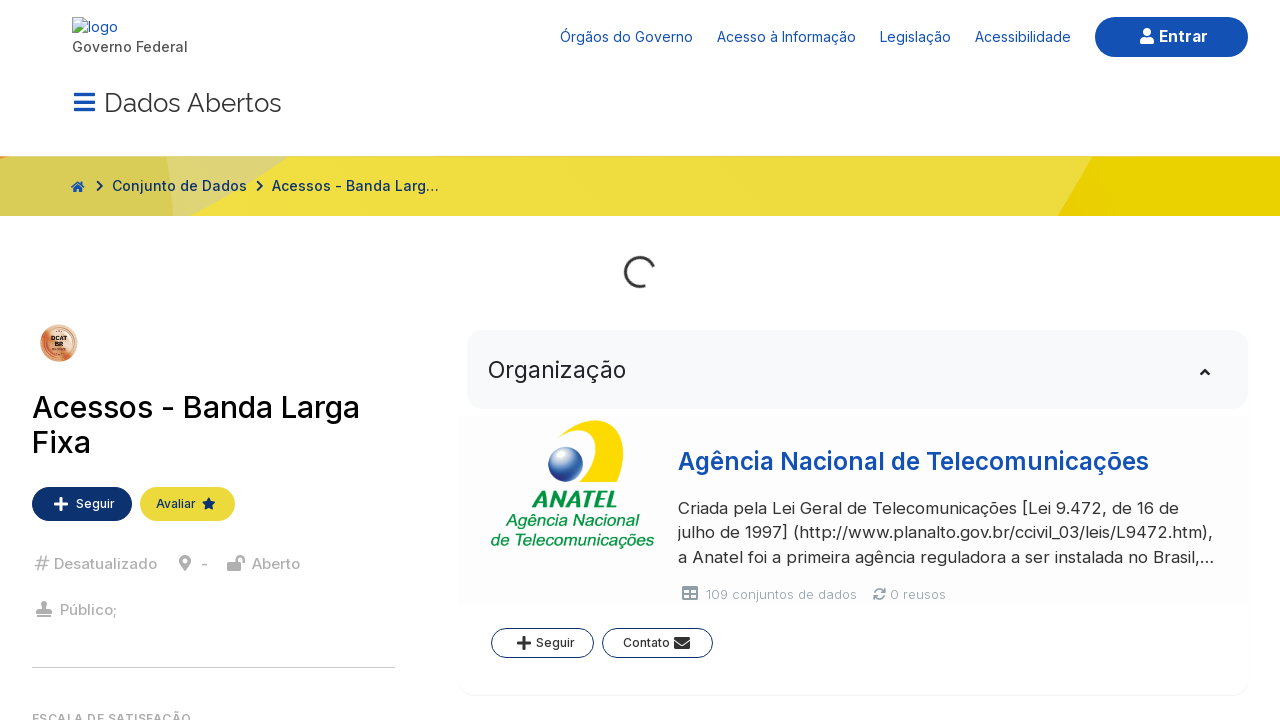

Clicked section expand button to reveal content at (857, 361) on xpath=/html/body/div/section/div/div[3]/div[2]/div[3]/div[2]/header/button
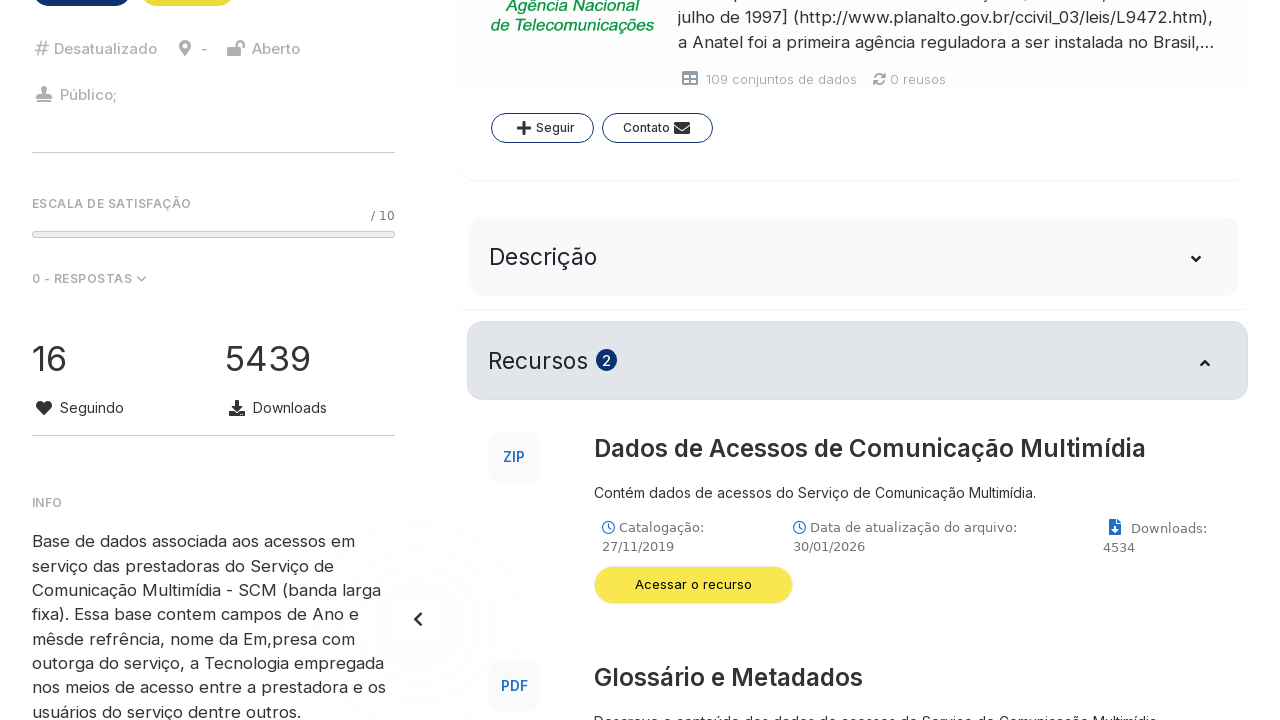

Waited for resource button within expanded section to load
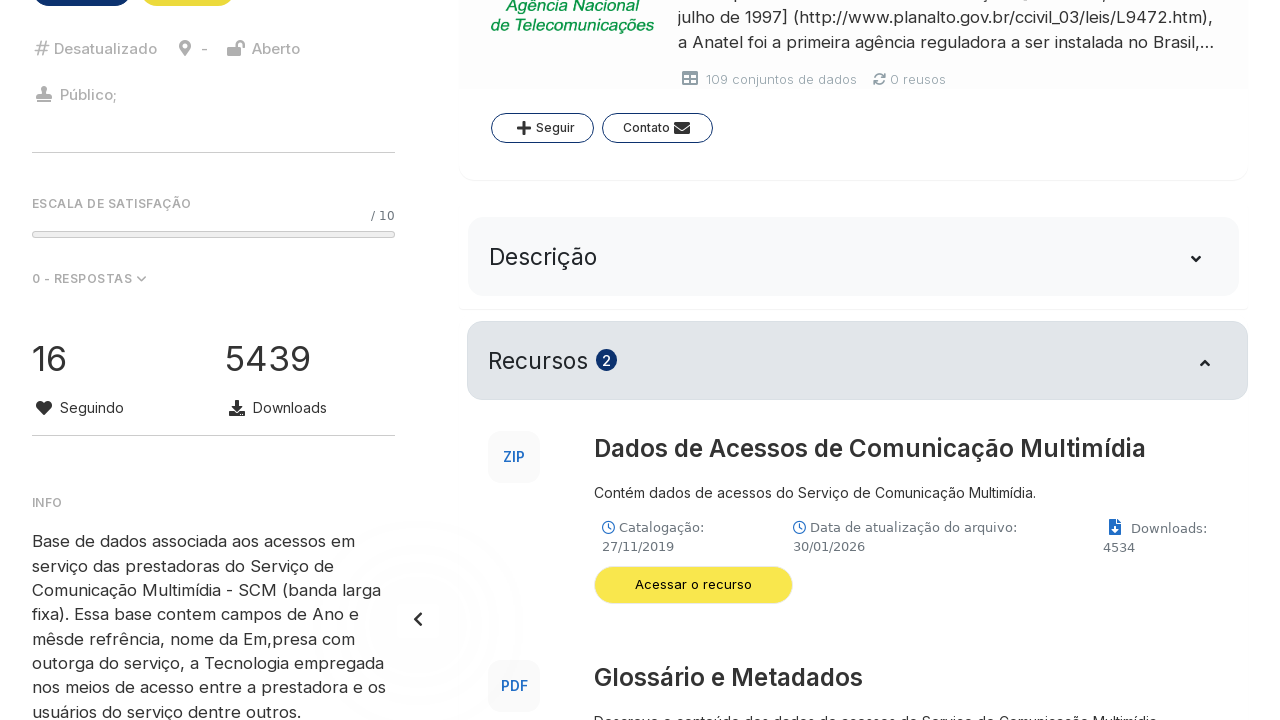

Clicked download-related resource button at (694, 585) on xpath=/html/body/div/section/div/div[3]/div[2]/div[3]/div[2]/div/div[1]/div[2]/d
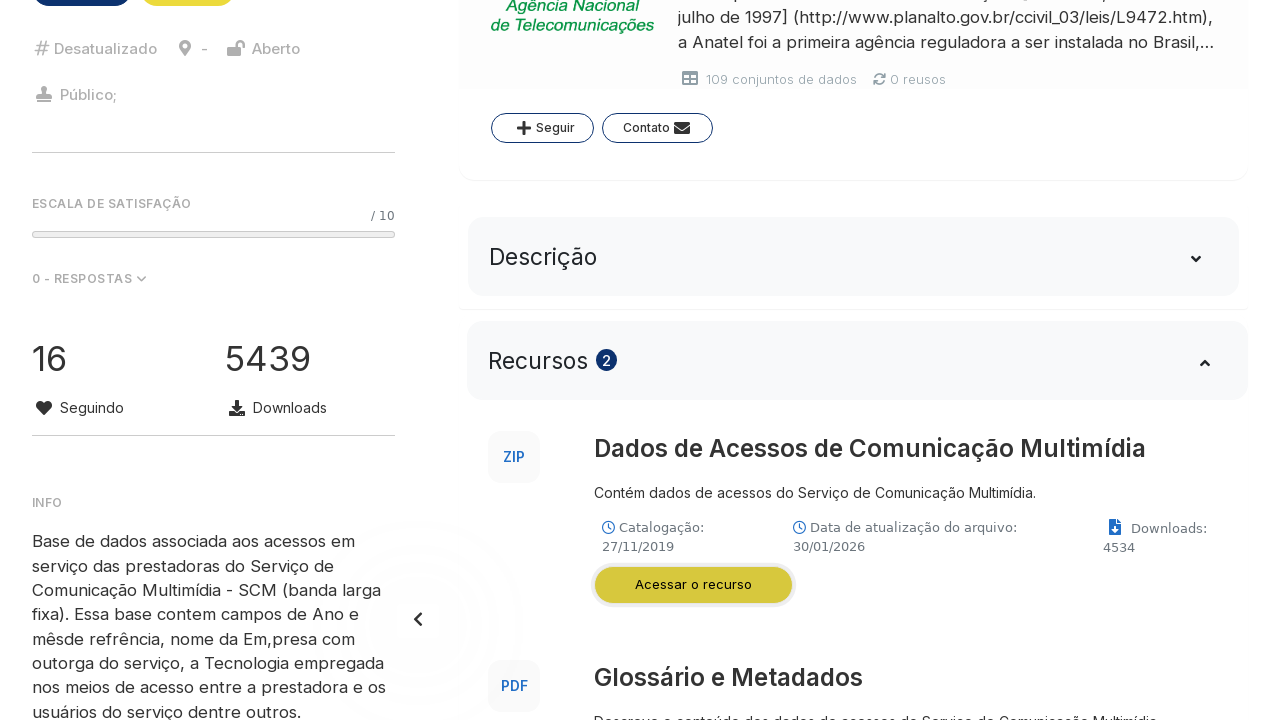

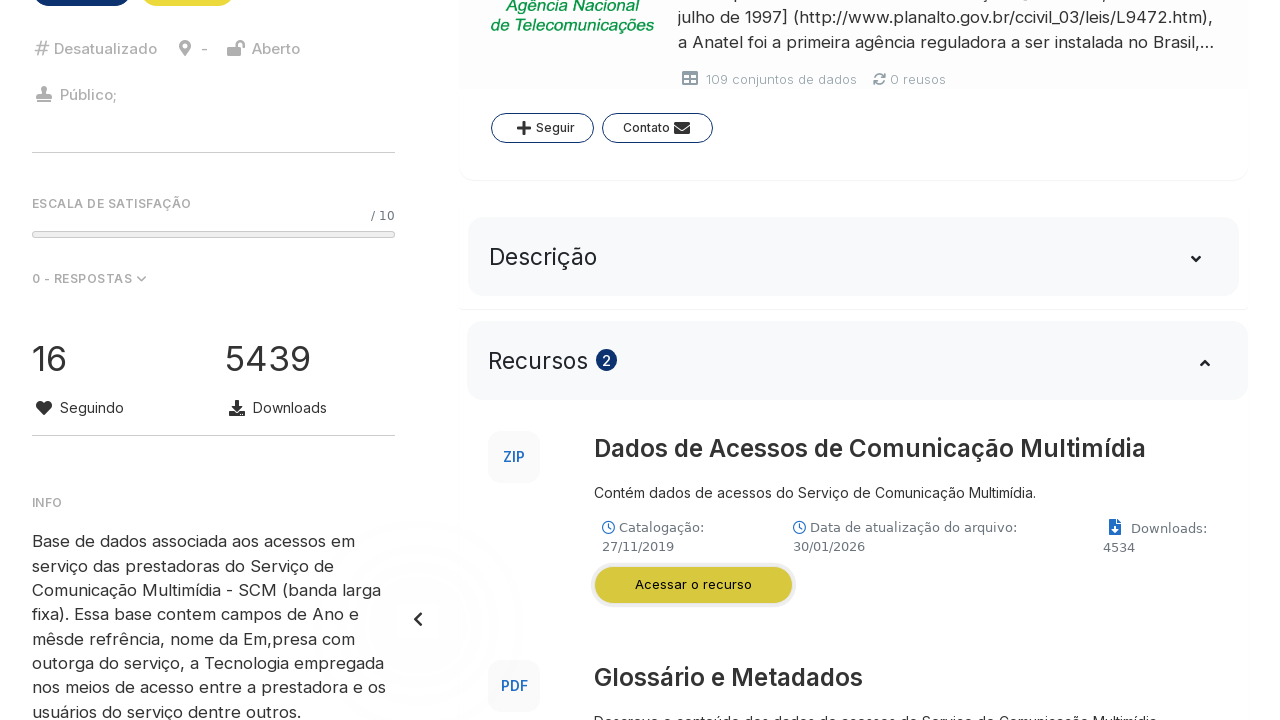